Clicks a button that triggers a JavaScript alert and accepts it

Starting URL: https://testautomationpractice.blogspot.com

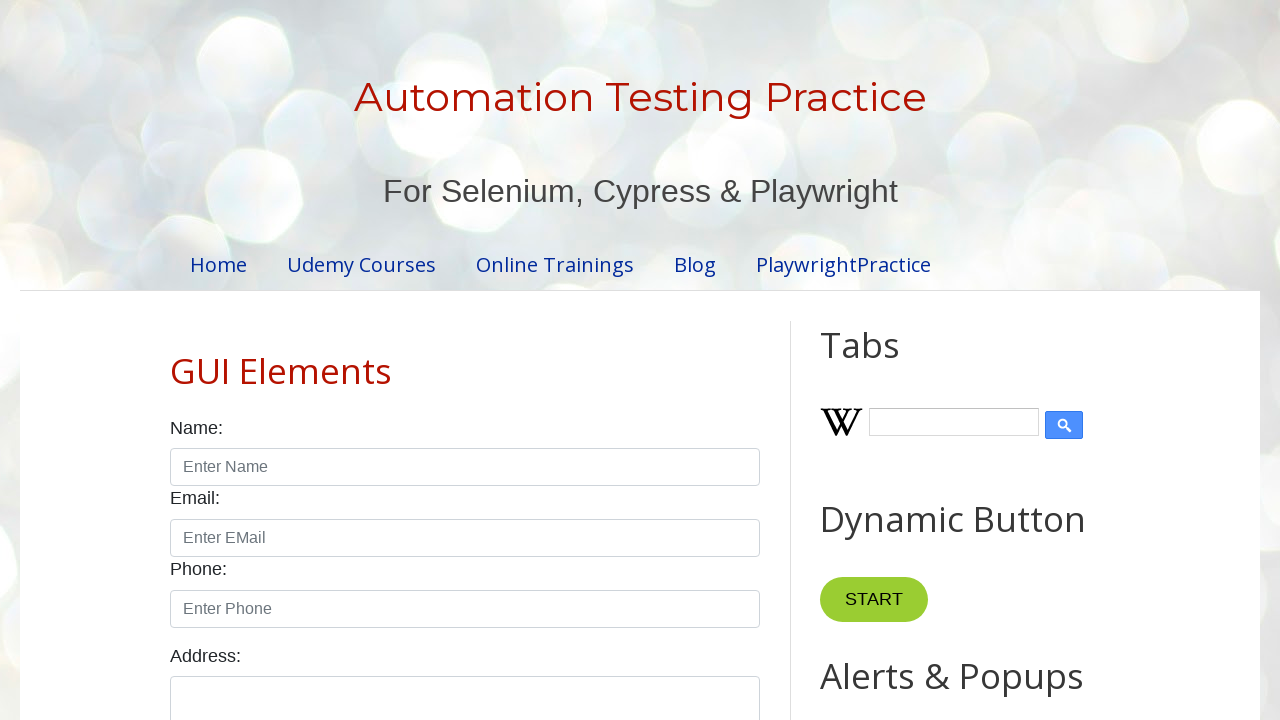

Clicked button that triggers JavaScript alert at (888, 361) on xpath=//*[@id="HTML9"]/div[1]/button[1]
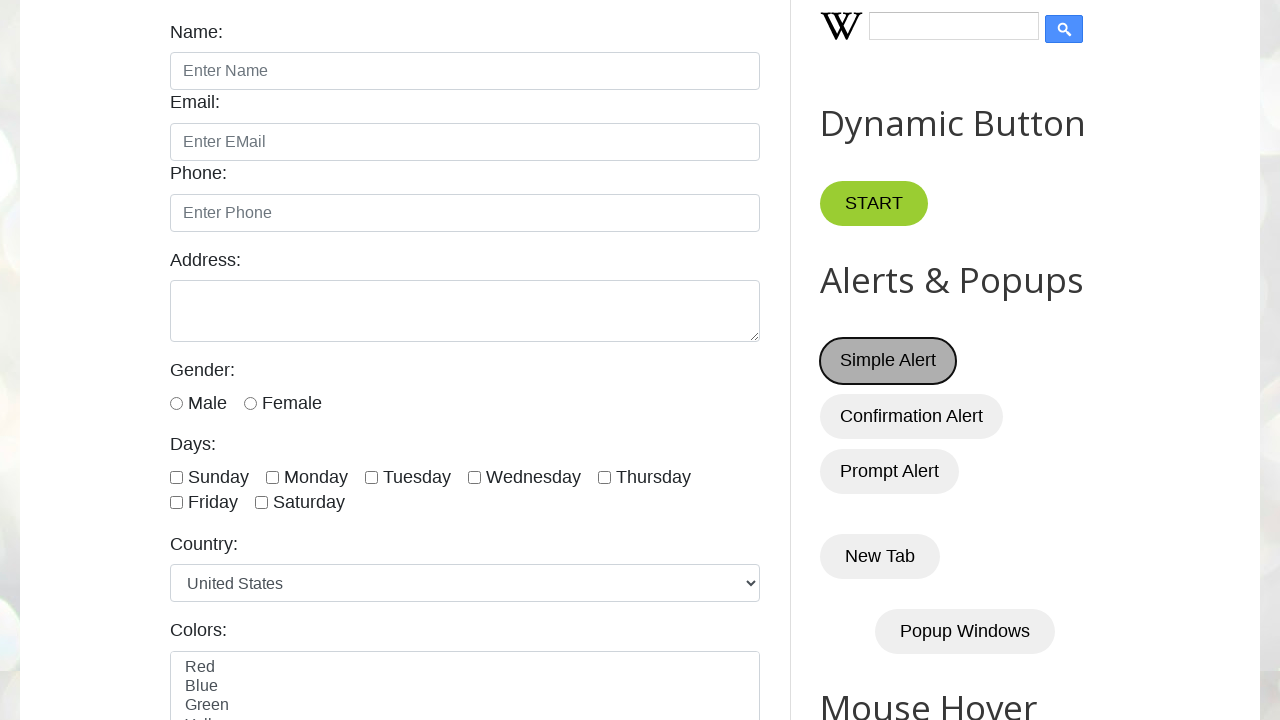

Set up dialog handler to accept alert
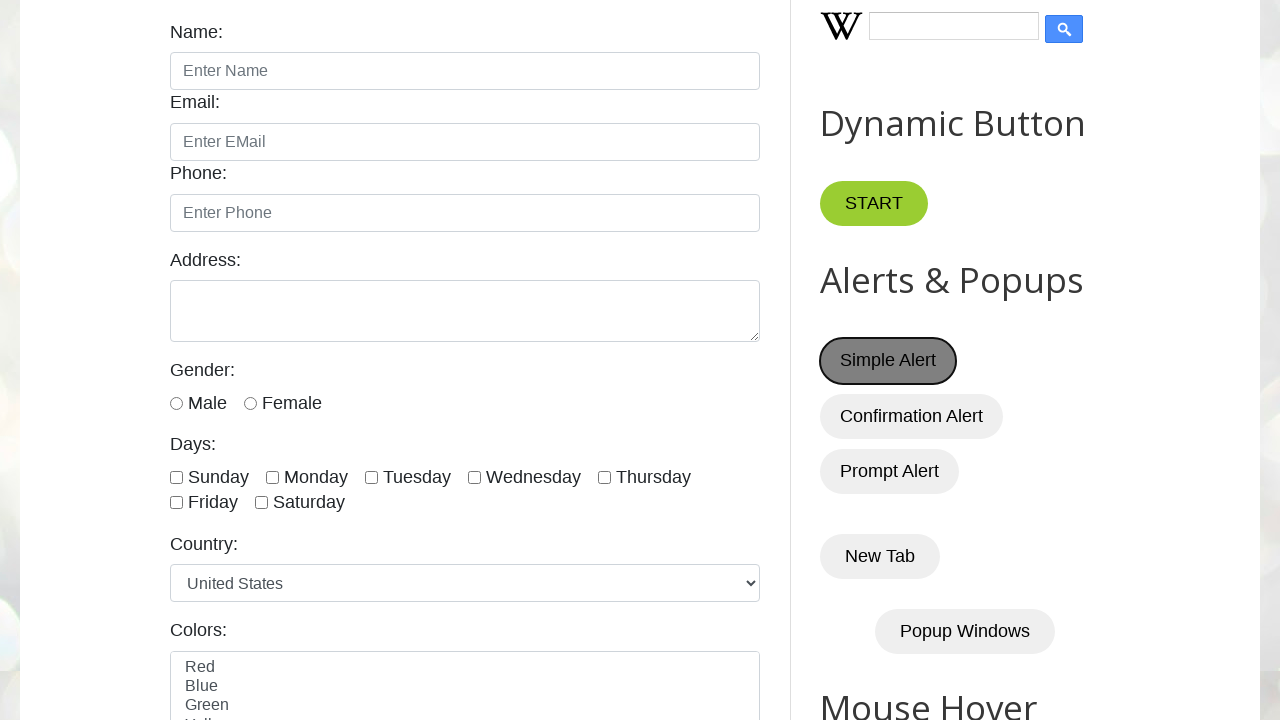

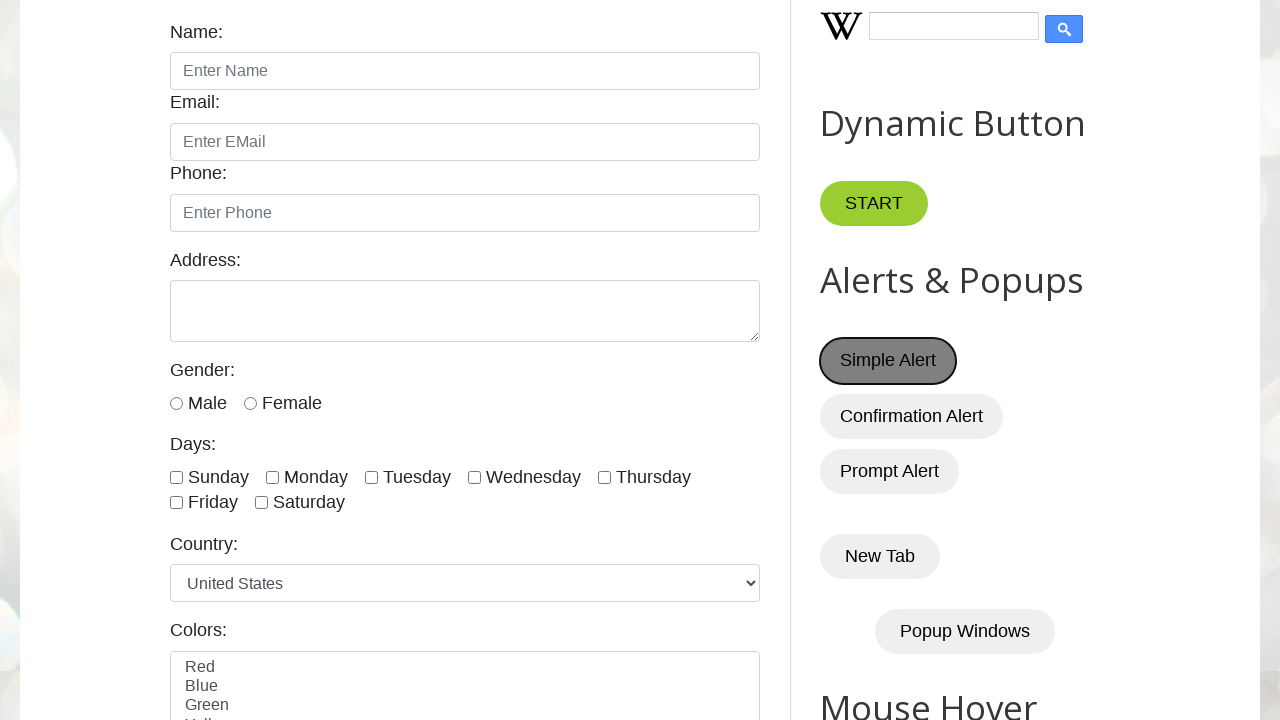